Tests the ANZ borrowing calculator by filling in income, expenses and loan details to calculate borrowing capacity, then verifies the start over functionality resets all fields

Starting URL: https://www.anz.com.au/personal/home-loans/calculators-tools/much-borrow/

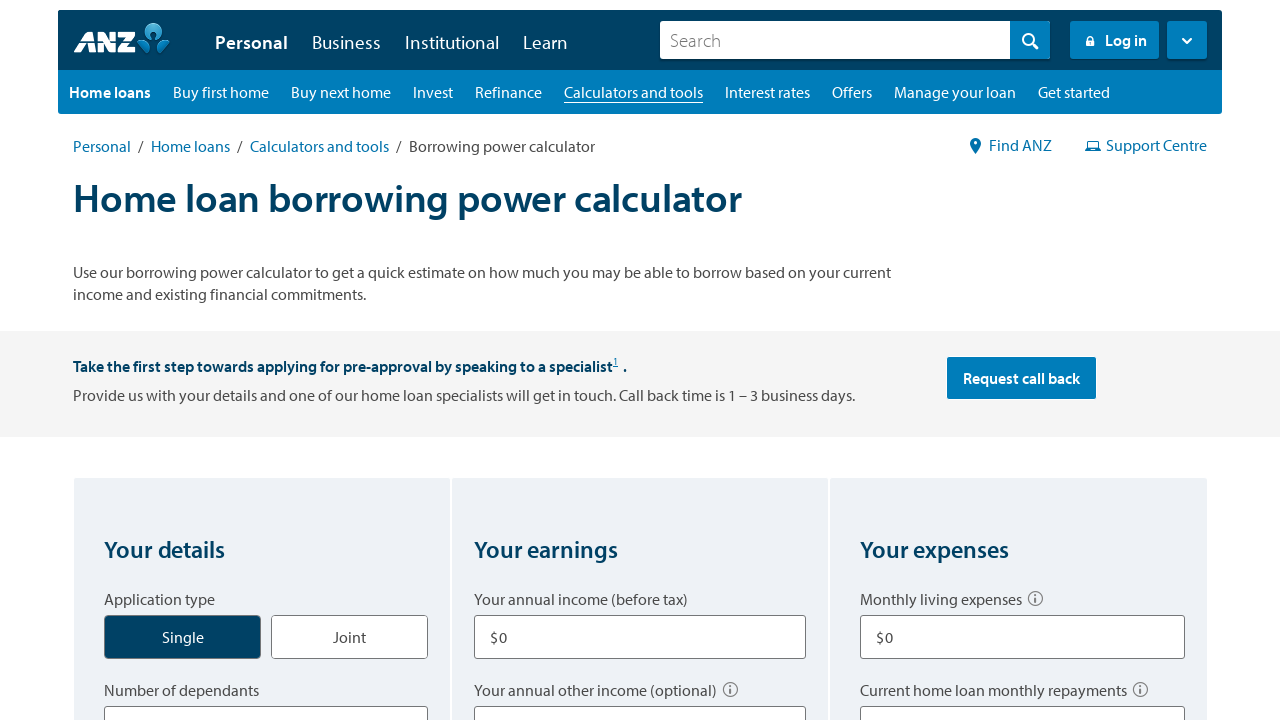

Selected application type as single at (204, 626) on #application_type_single
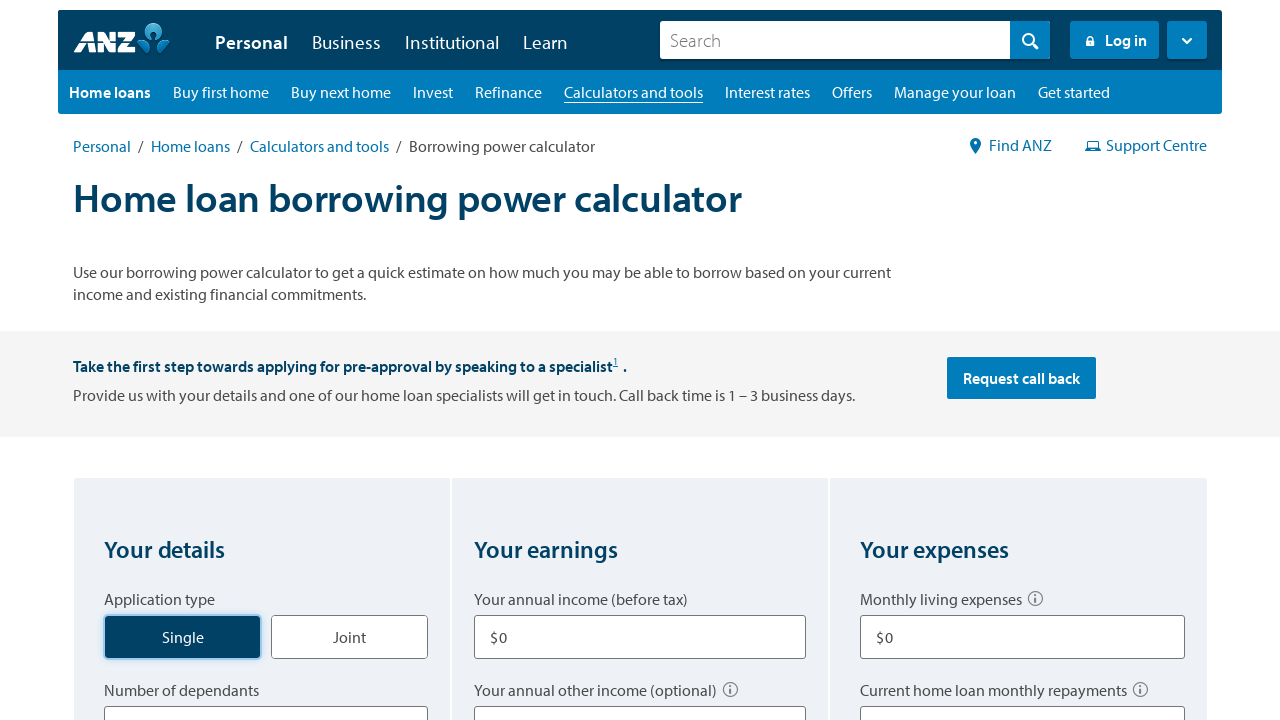

Selected number of dependents as 0 on //div[@class='borrow__question__answer borrow__question__answer--select']/select
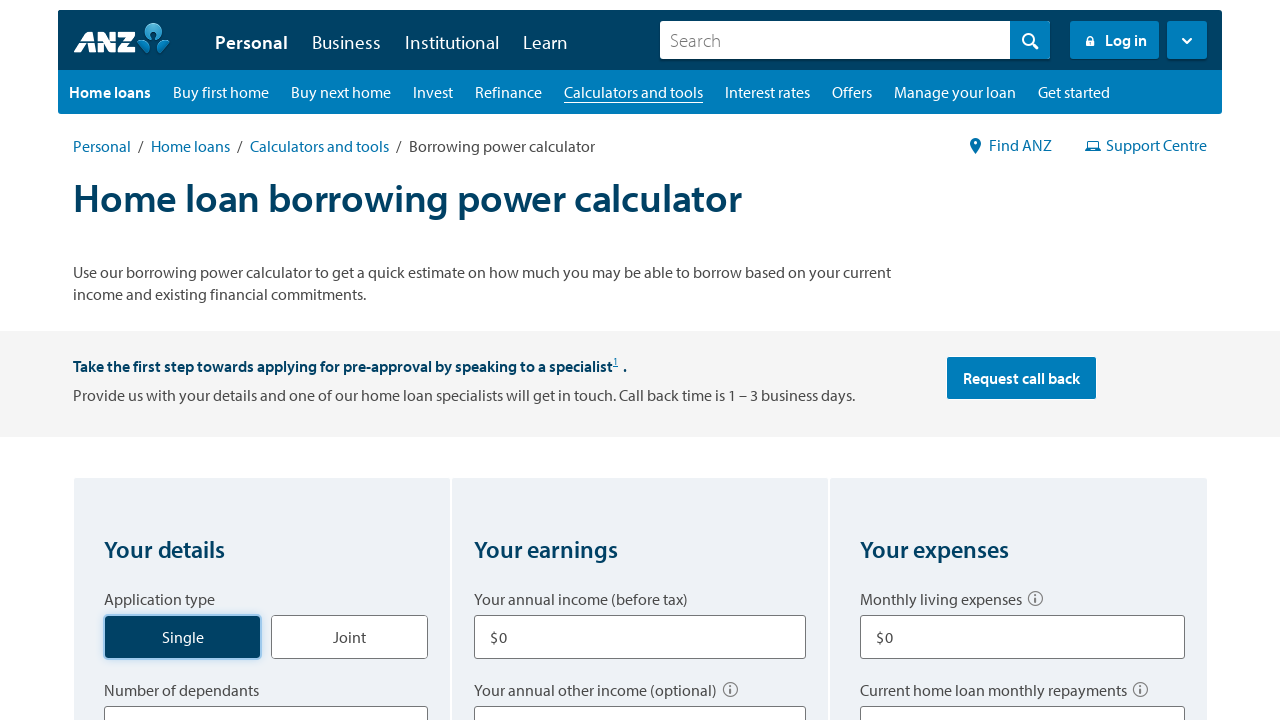

Selected property type as home at (213, 360) on xpath=//li/label/input[@id='borrow_type_home']
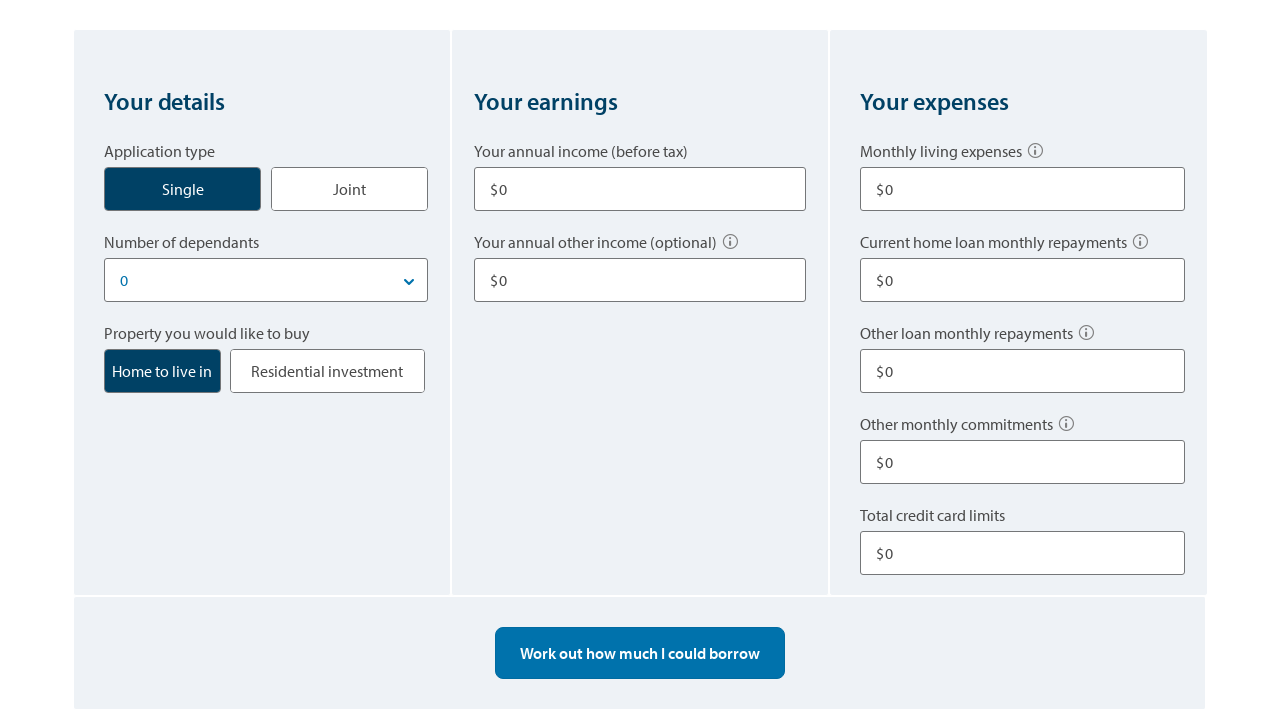

Filled primary income field with $80,000 on //div/span[@id='q2q1i1']/following-sibling::input
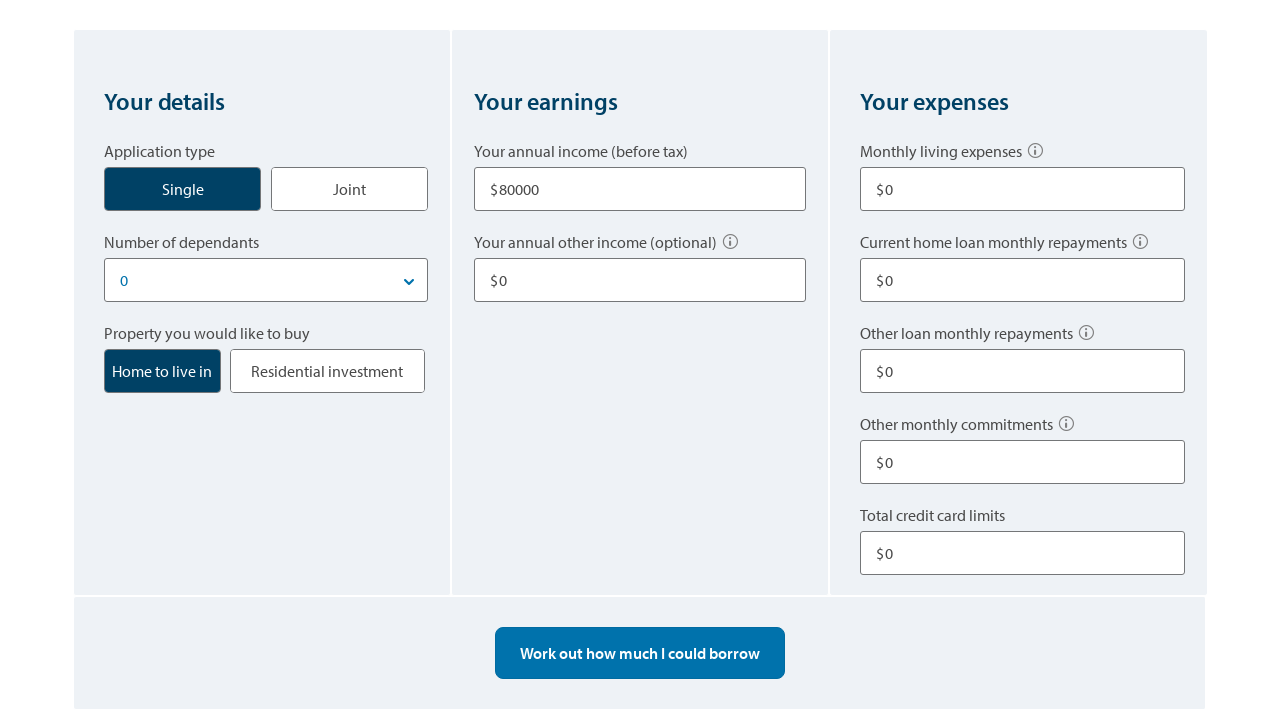

Filled other income field with $10,000 on //div/span[@id='q2q2i1']/following-sibling::input
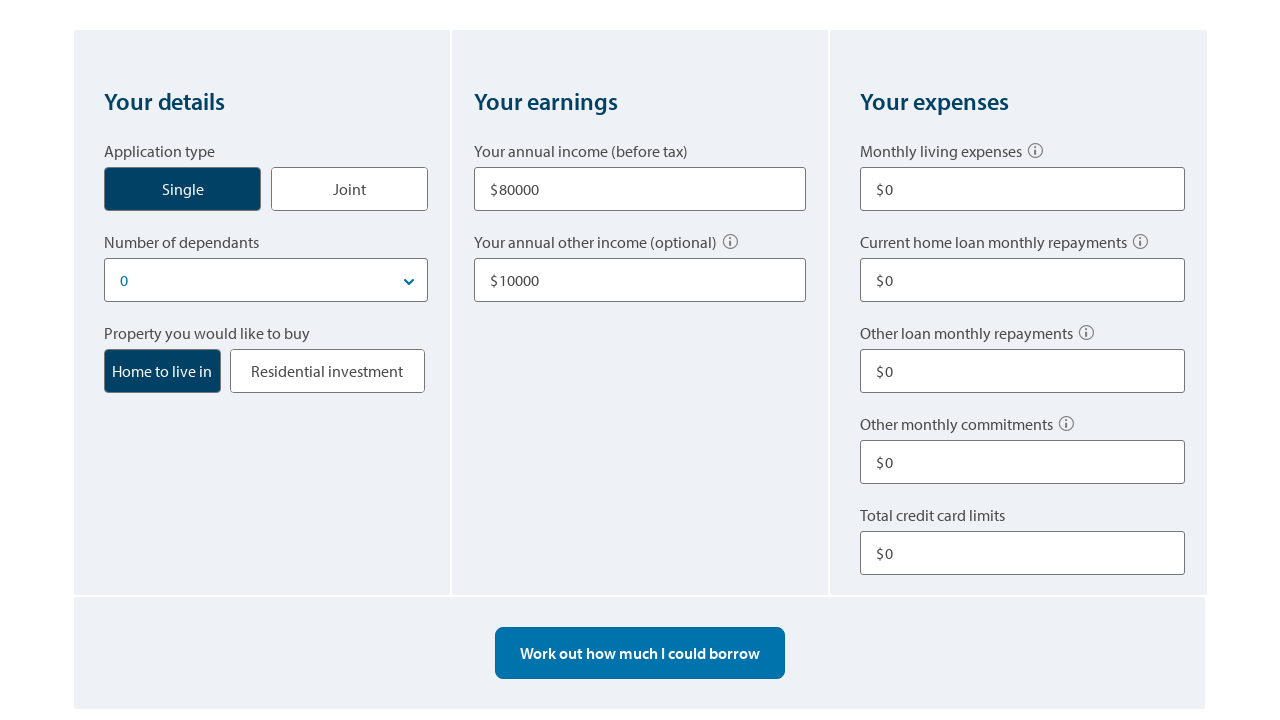

Filled living expenses field with $500 on //div/span[@id='q3q1i1']/following-sibling::input
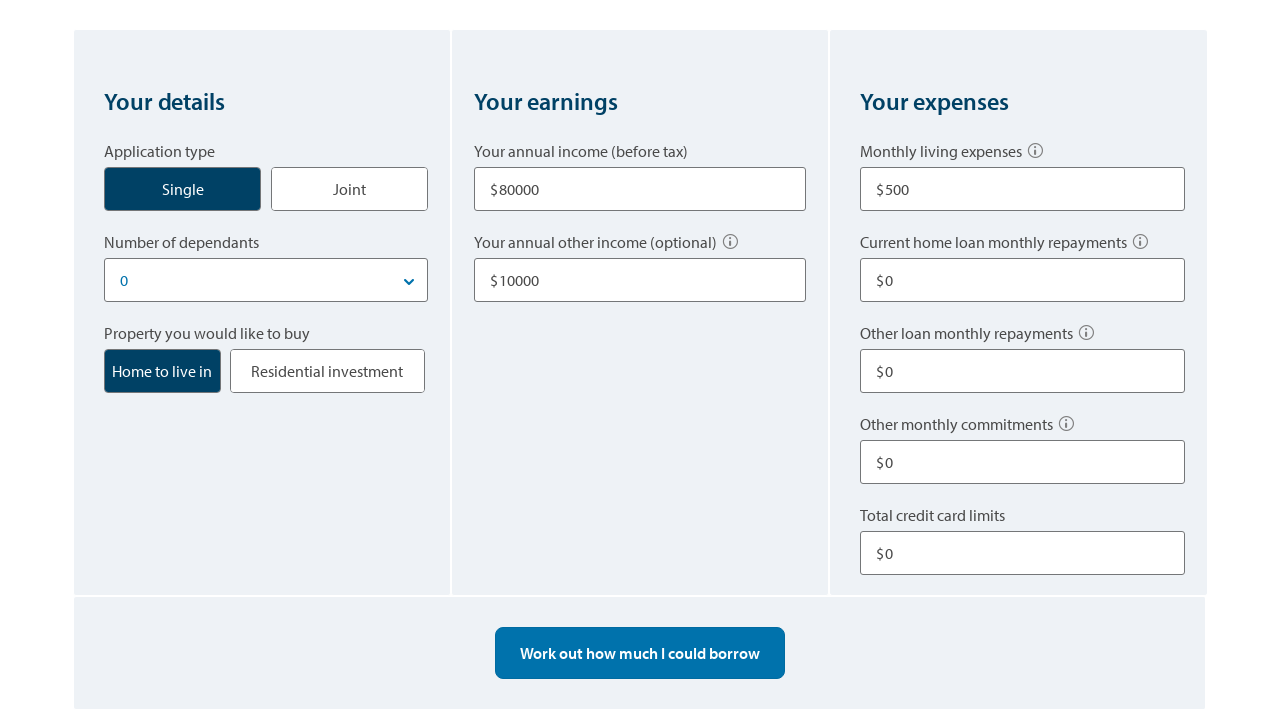

Filled current home loan repayments field with $0 on //div/span[@id='q3q2i1']/following-sibling::input
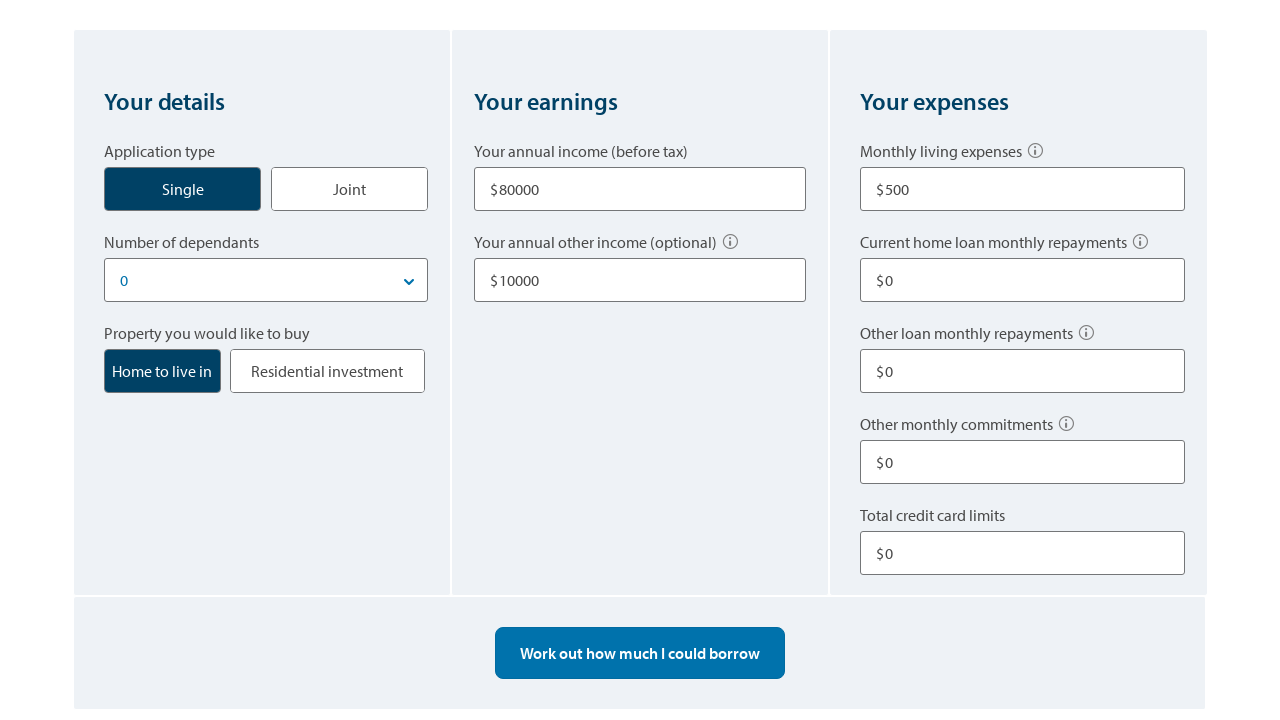

Filled other loan repayments field with $100 on //div/span[@id='q3q3i1']/following-sibling::input
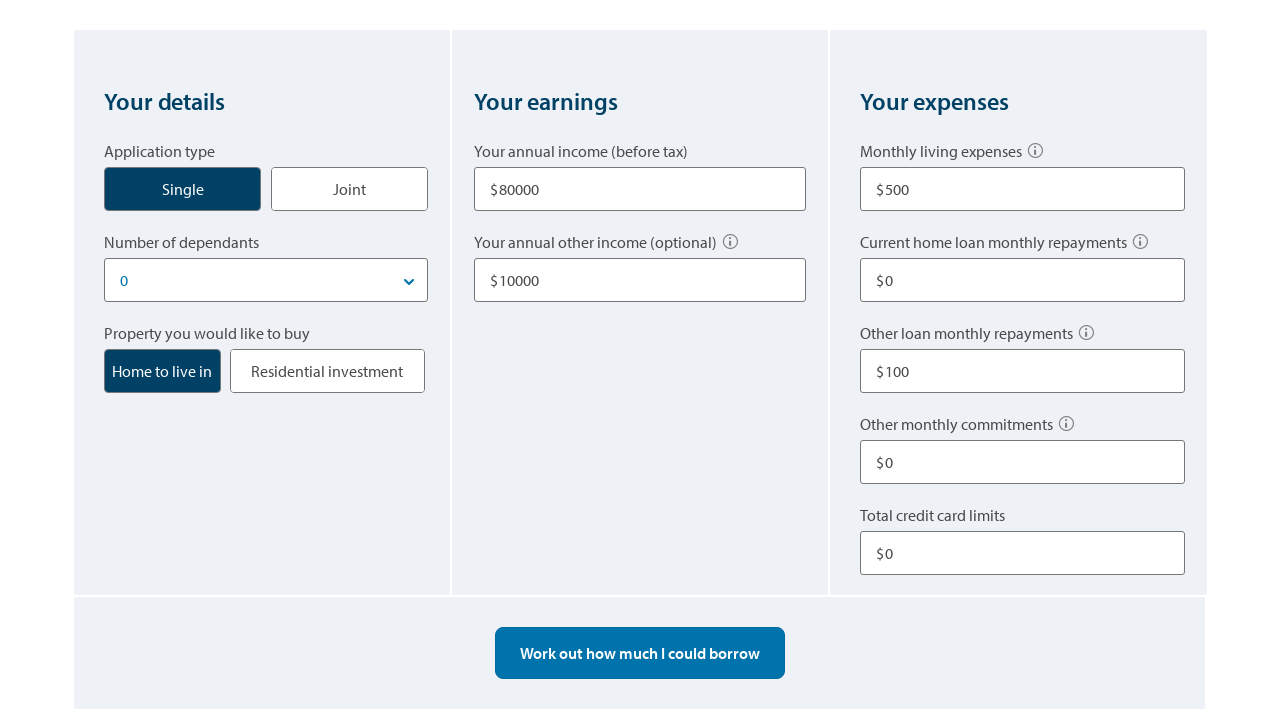

Filled other commitments field with $0 on //div/span[@id='q3q4i1']/following-sibling::input
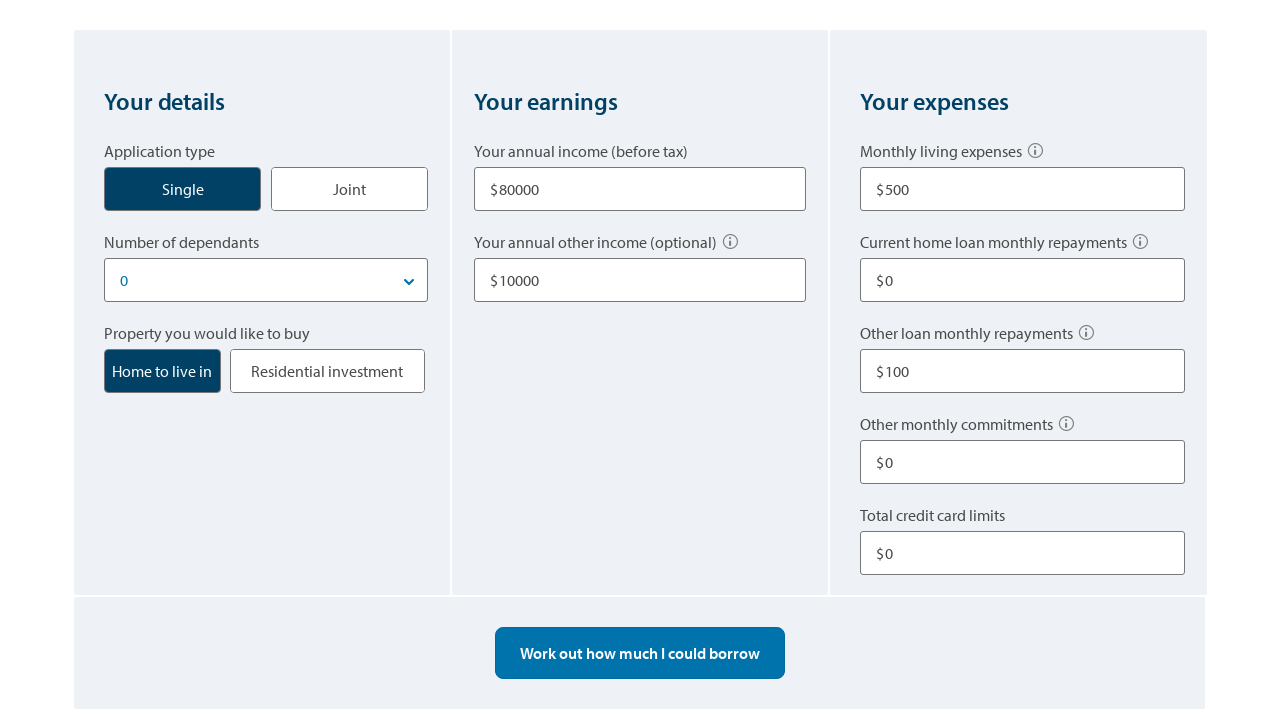

Filled credit card limit field with $10,000 on //div/span[@id='q3q5i1']/following-sibling::input
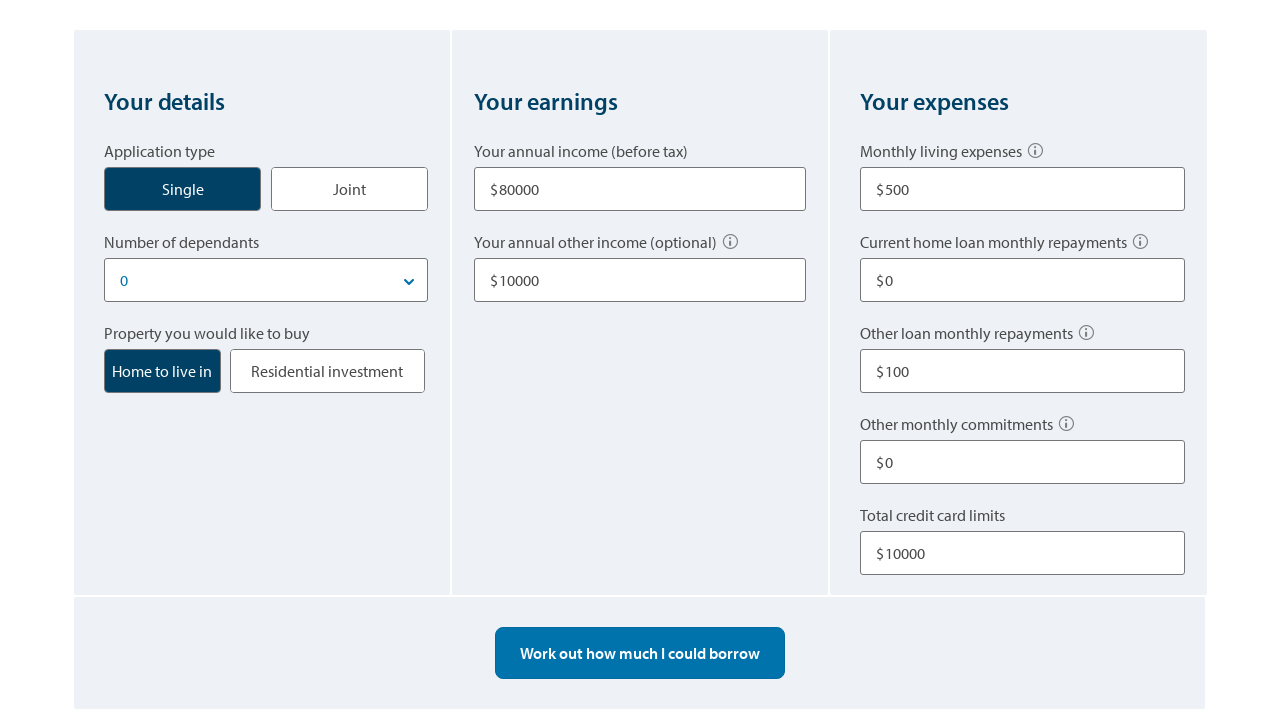

Clicked calculate button to compute borrowing capacity at (640, 653) on #btnBorrowCalculater
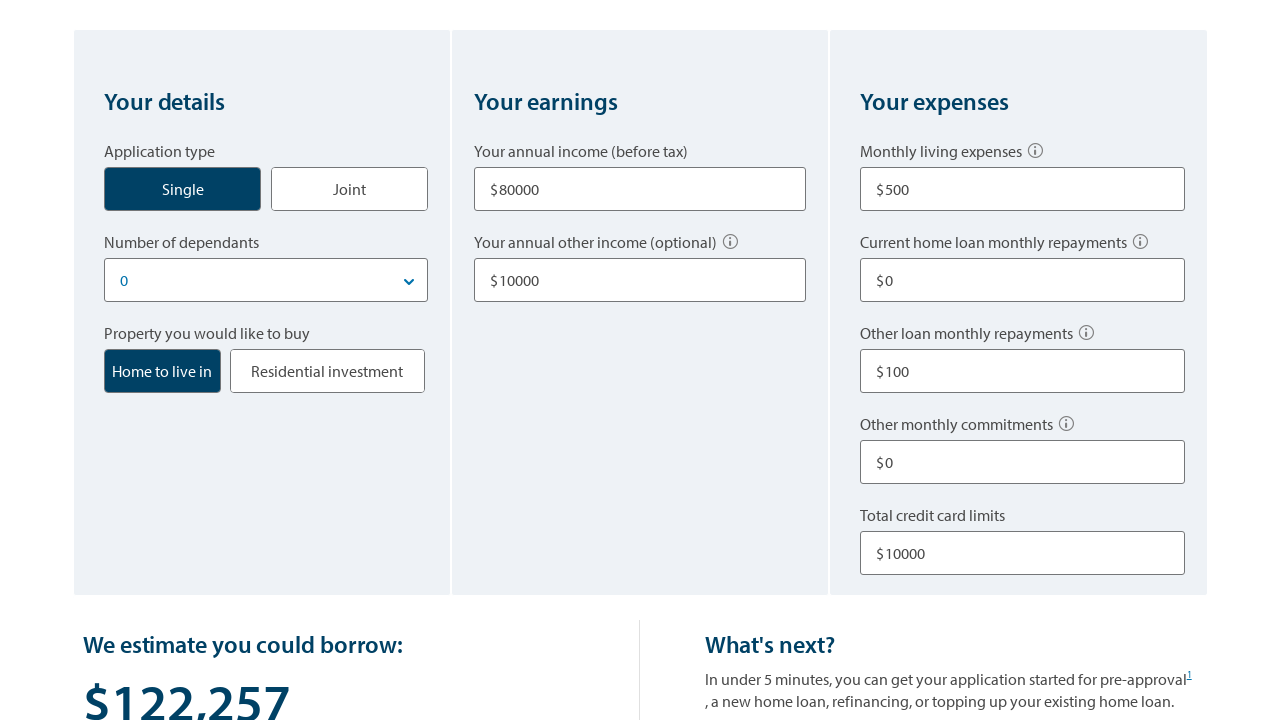

Borrowing result appeared on screen
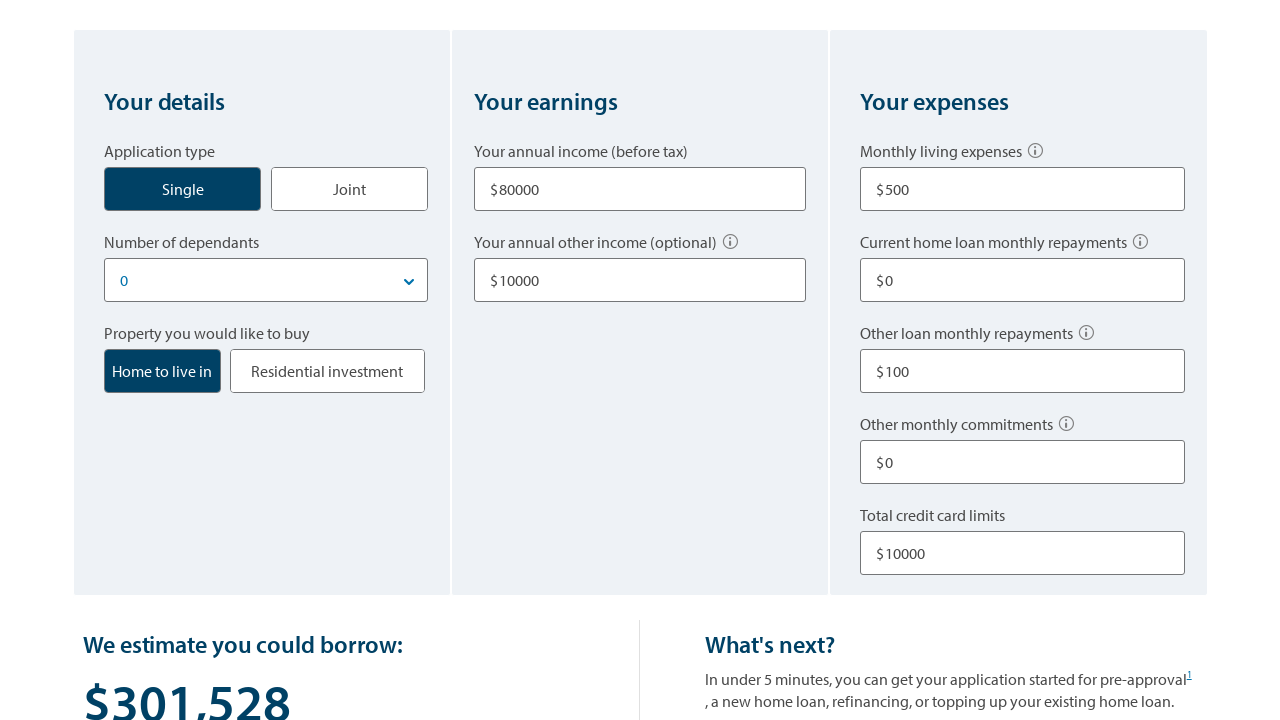

Clicked start over button to reset form at (133, 360) on .start-over
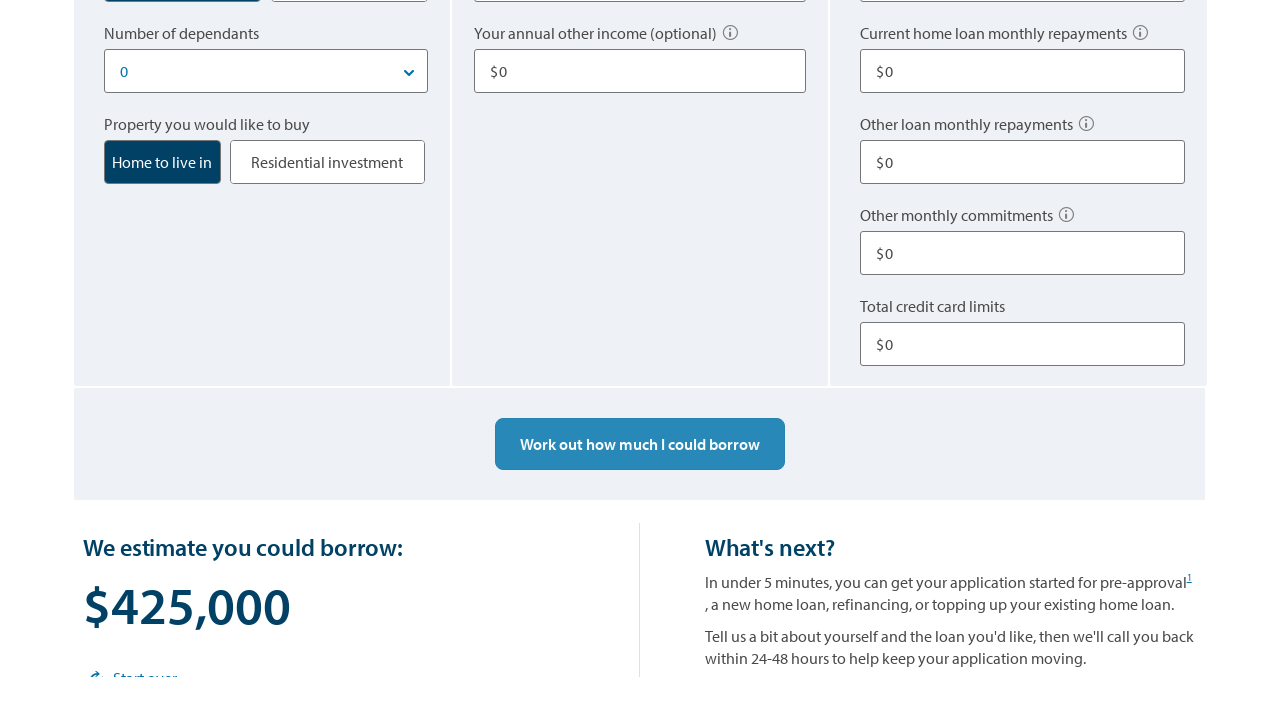

Form reset completed and all fields cleared
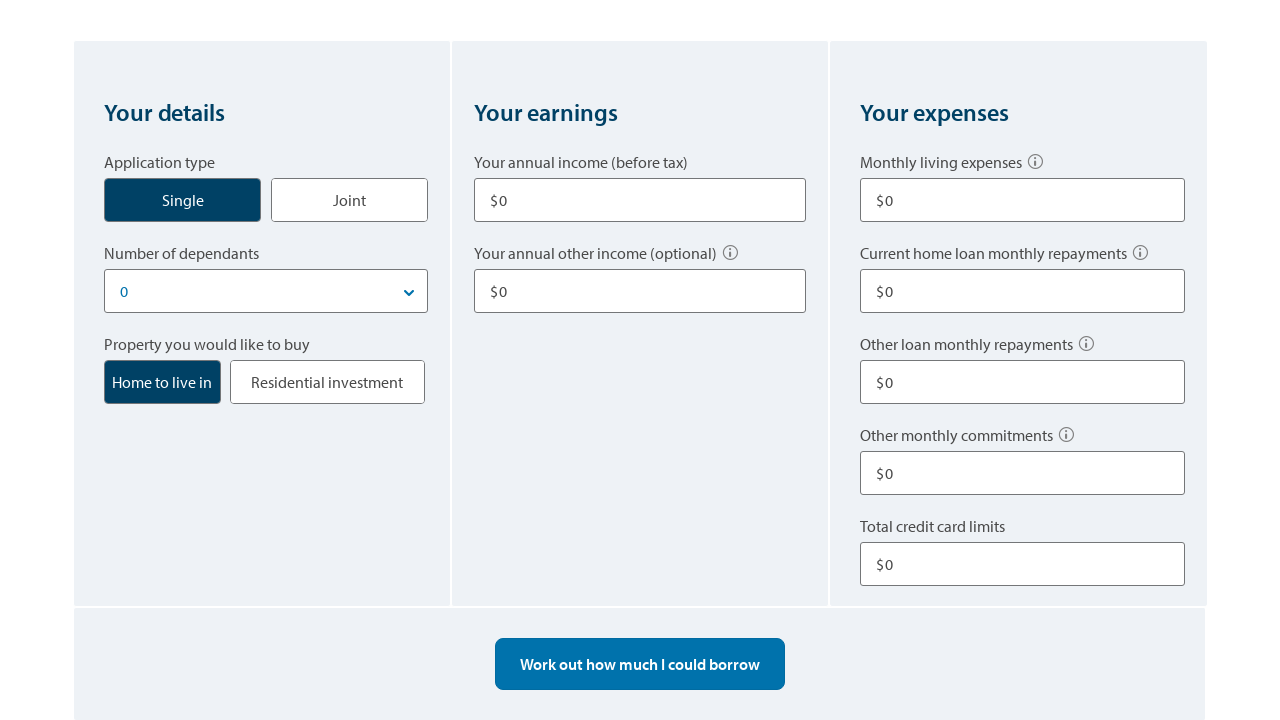

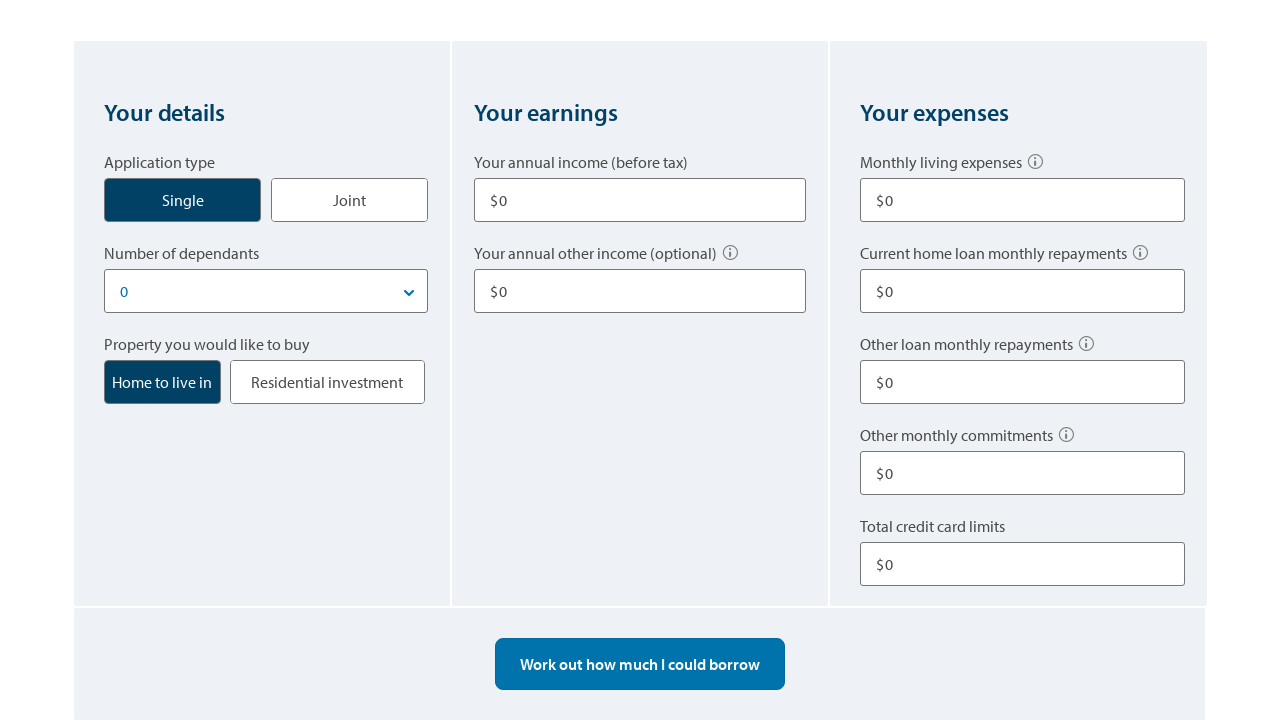